Tests window handling functionality by opening a new window and verifying content in both windows

Starting URL: https://the-internet.herokuapp.com/windows

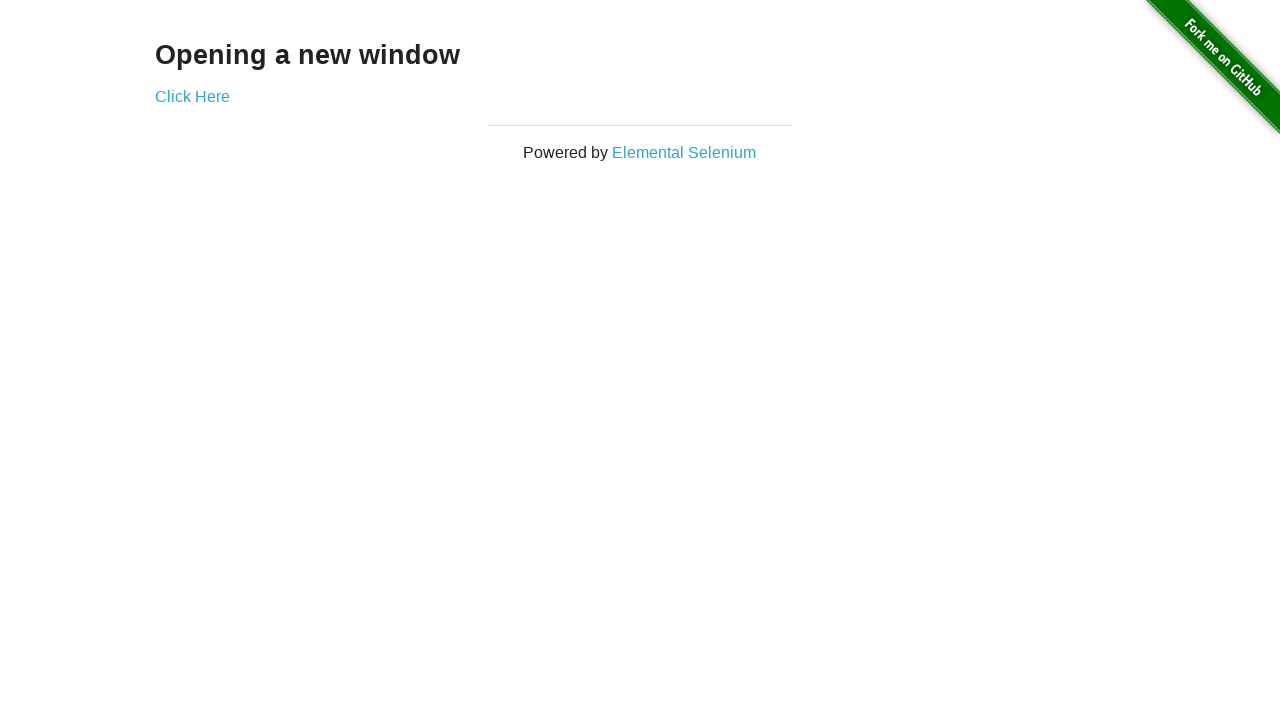

Verified main page heading text is 'Opening a new window'
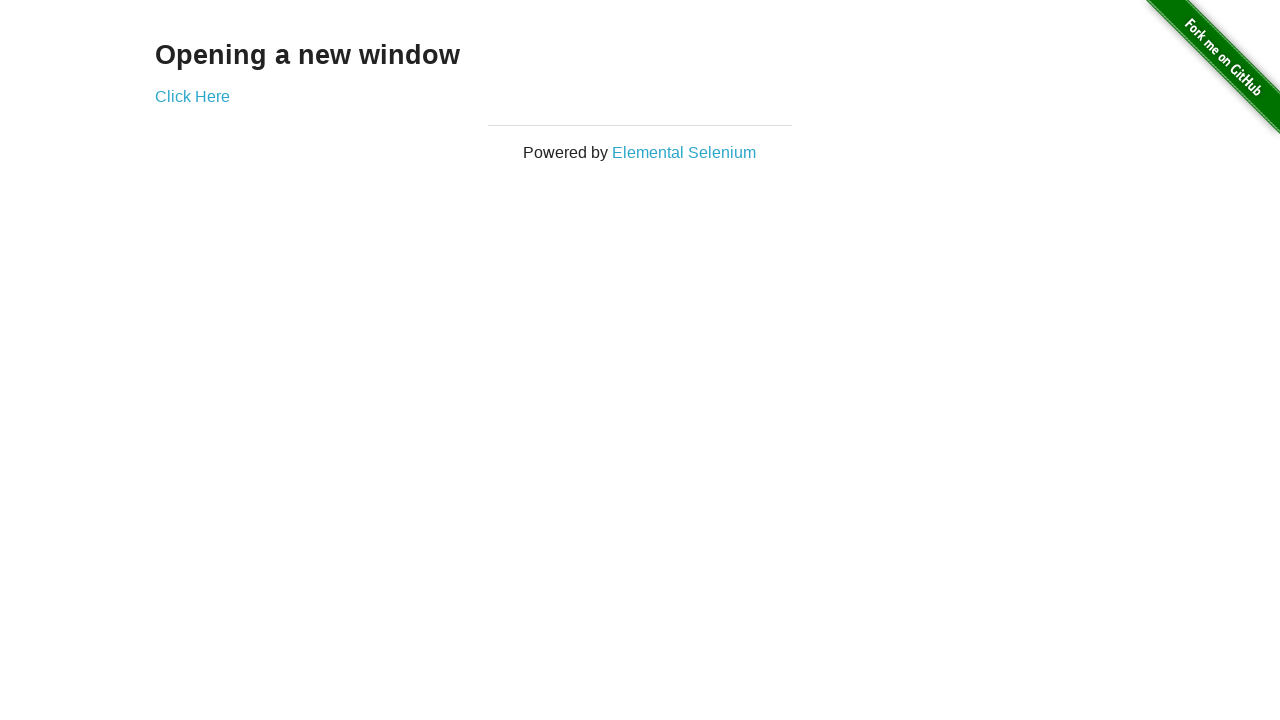

Verified main page title is 'The Internet'
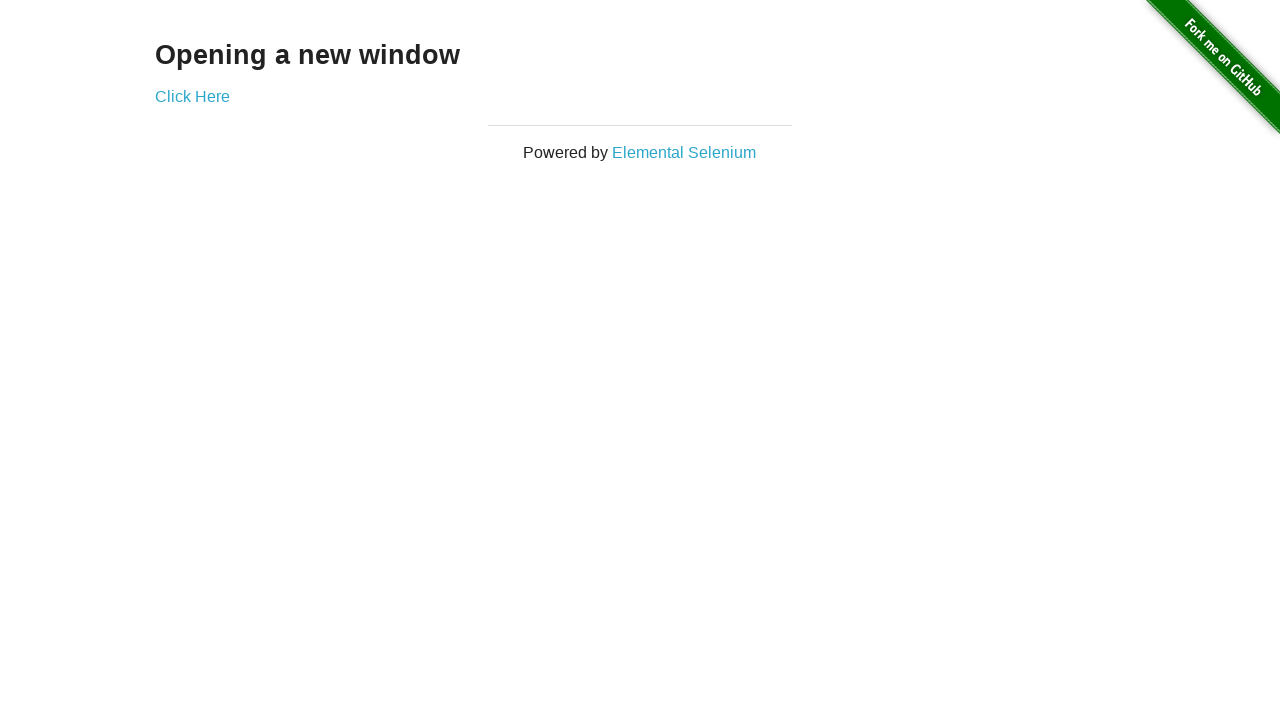

Clicked 'Click Here' link to open new window at (192, 96) on text='Click Here'
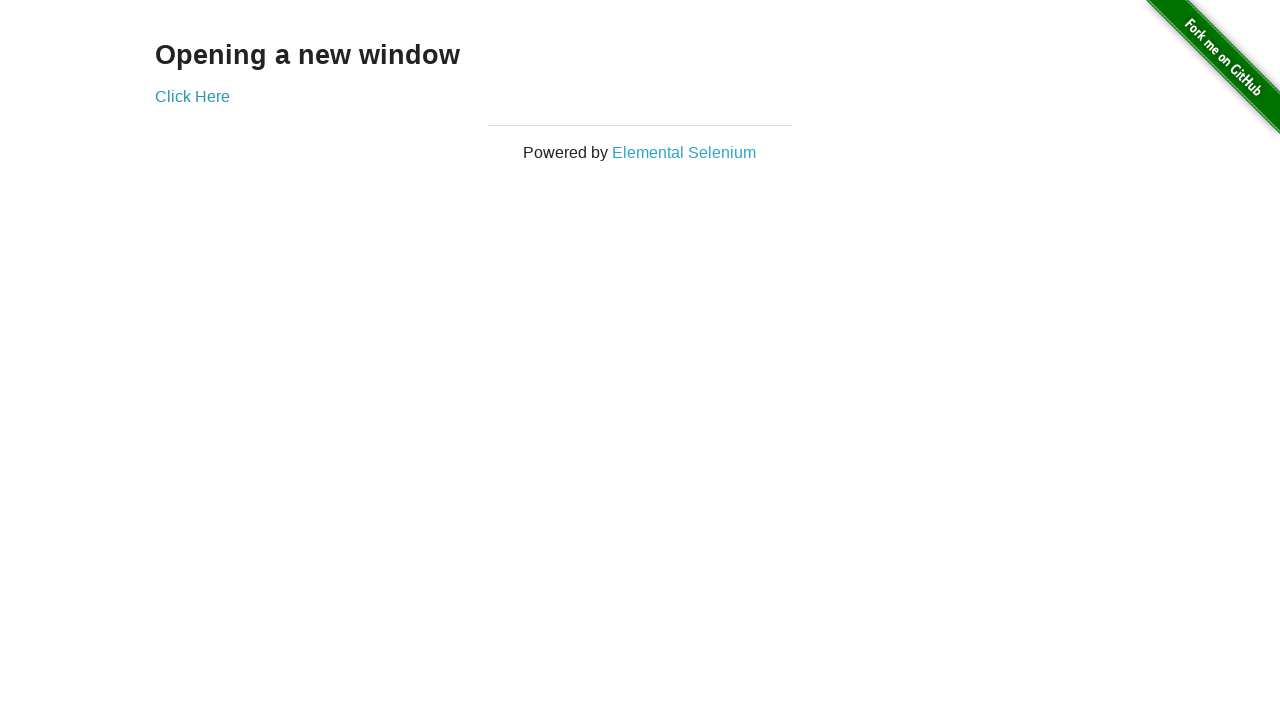

New window popup opened and captured
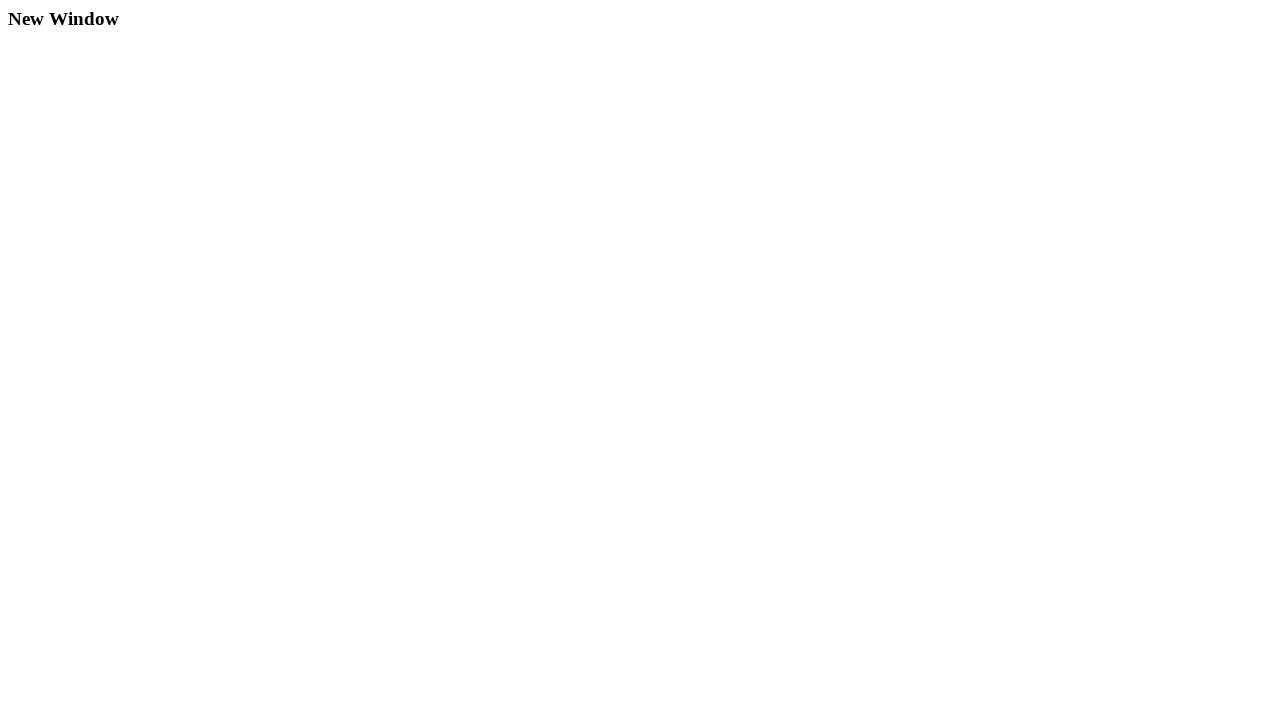

Verified new window title is 'New Window'
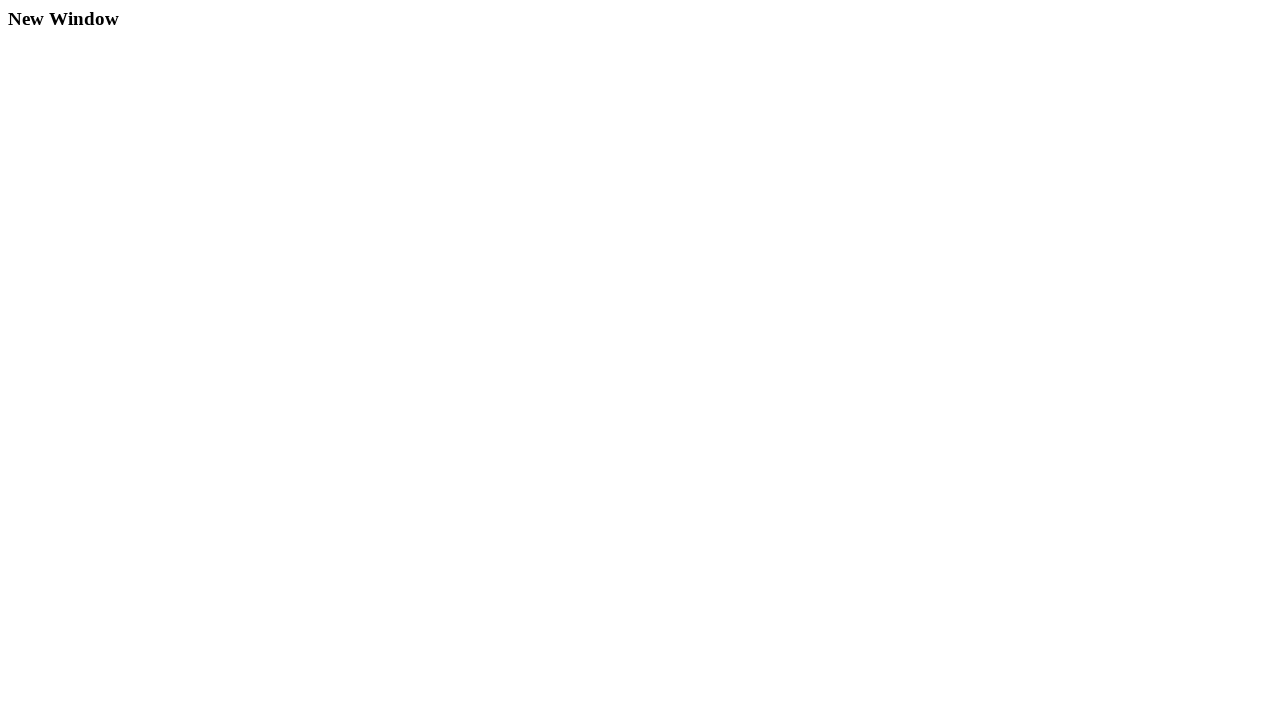

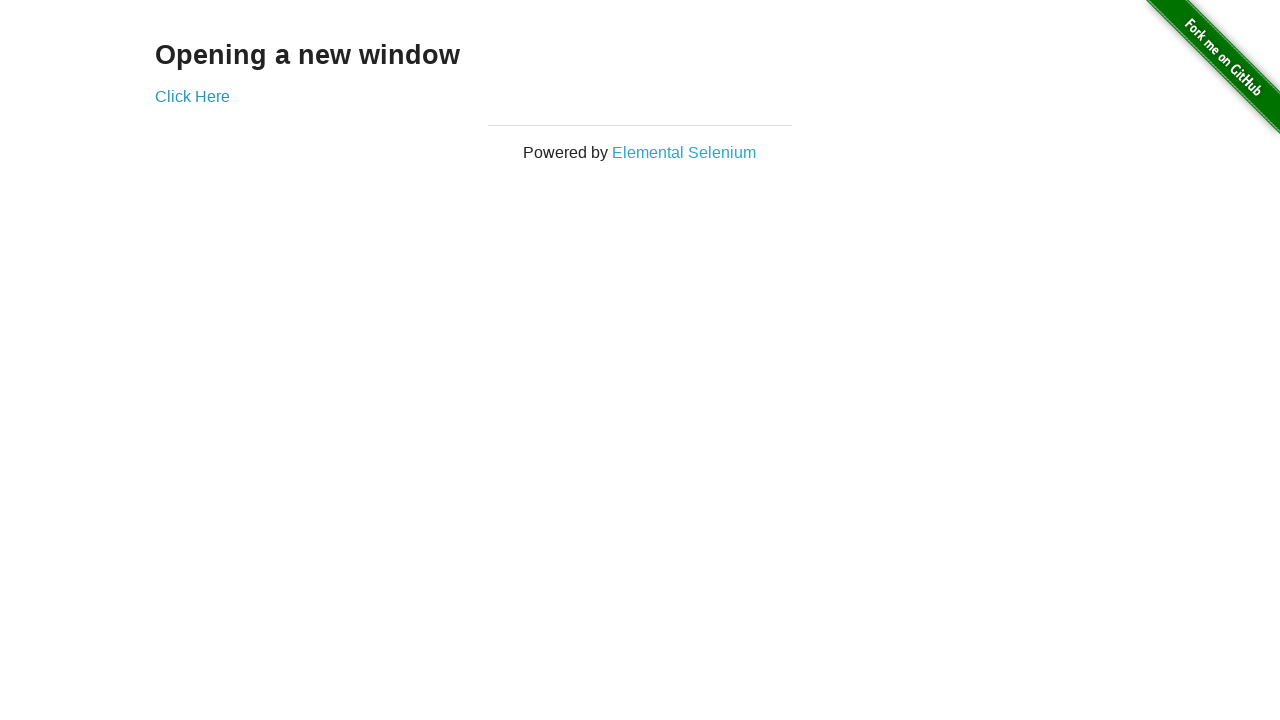